Tests dropdown selection by index, cycling through Option 1 and Option 2 multiple times

Starting URL: https://the-internet.herokuapp.com/dropdown

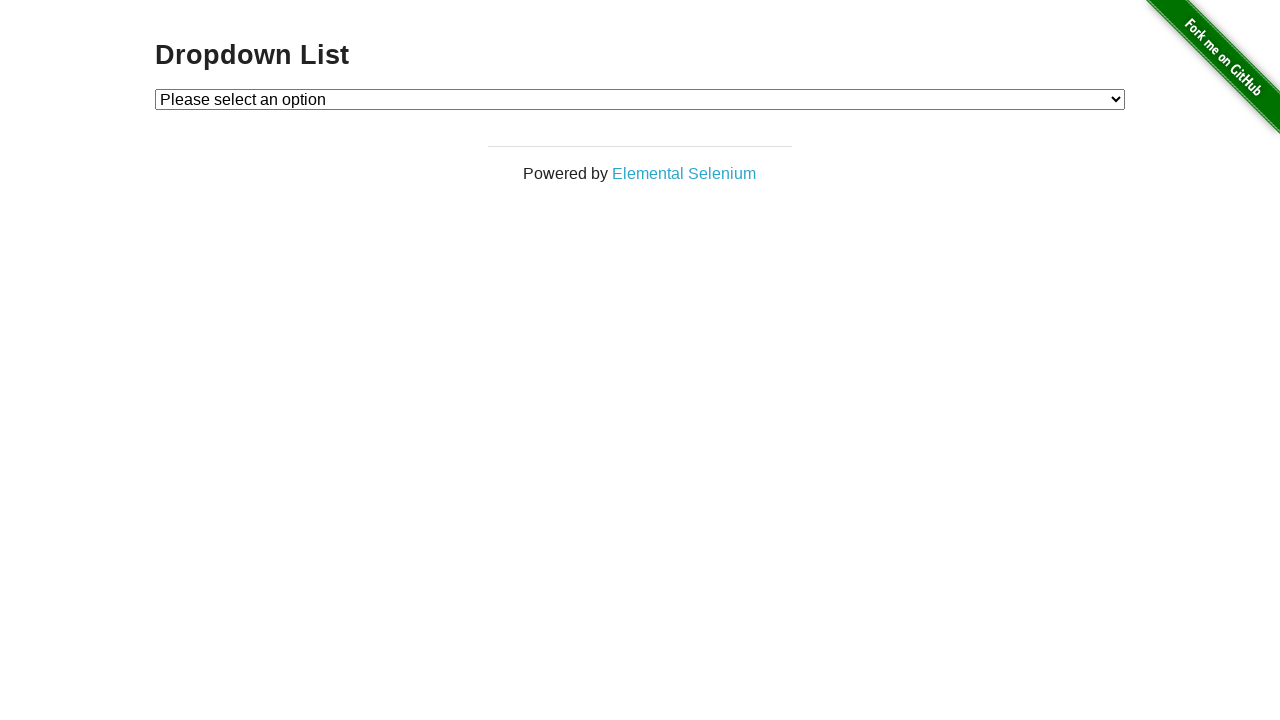

Selected dropdown option by index 1 (Option 1) on #dropdown
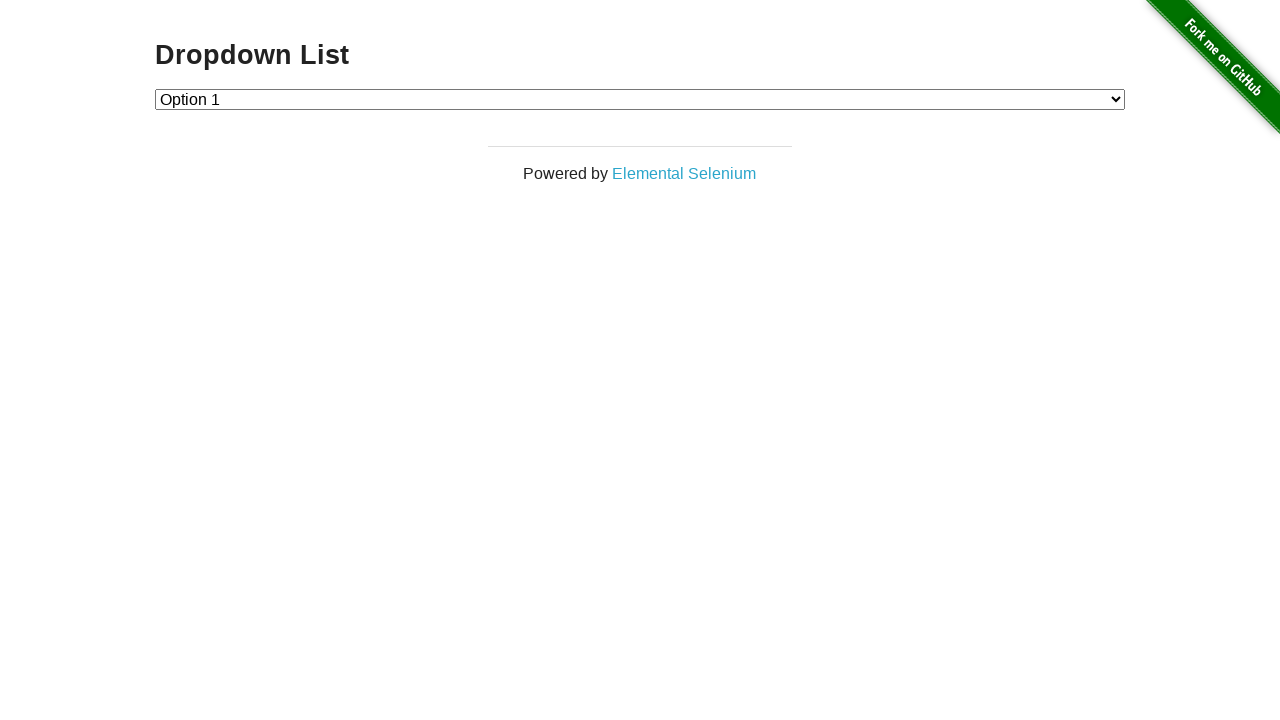

Selected dropdown option by index 2 (Option 2) on #dropdown
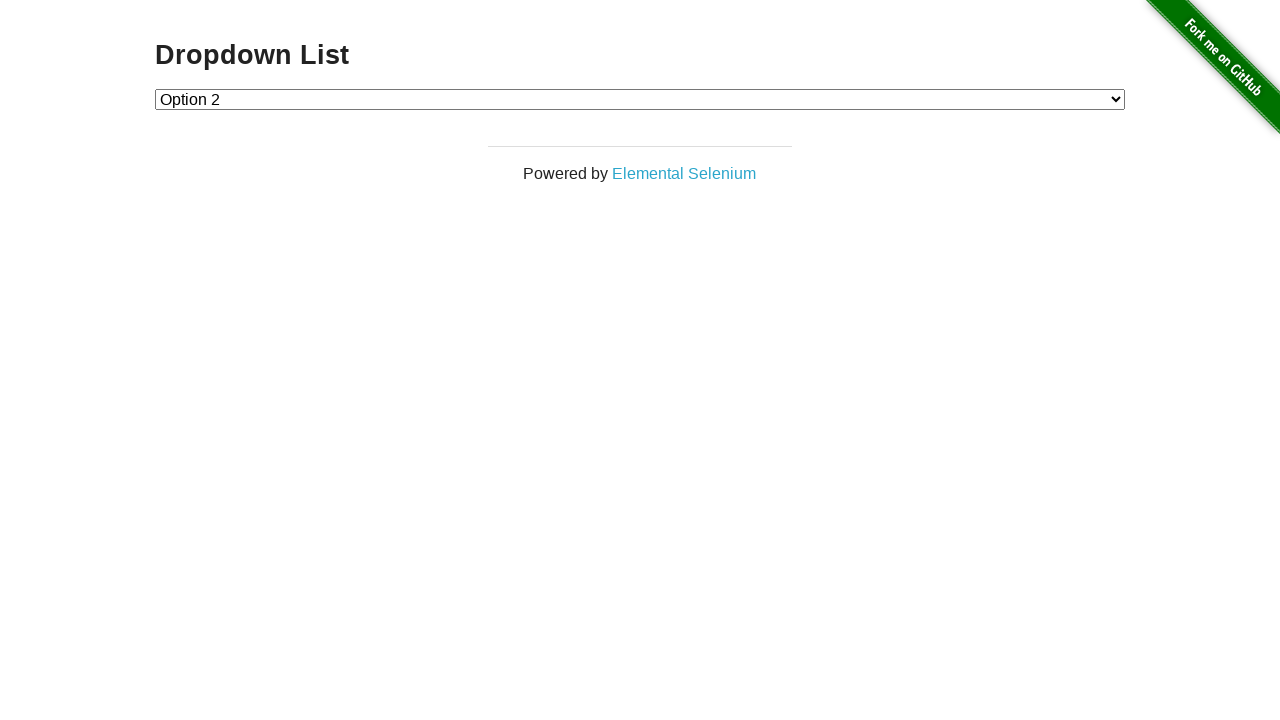

Selected dropdown option by index 1 (Option 1) on #dropdown
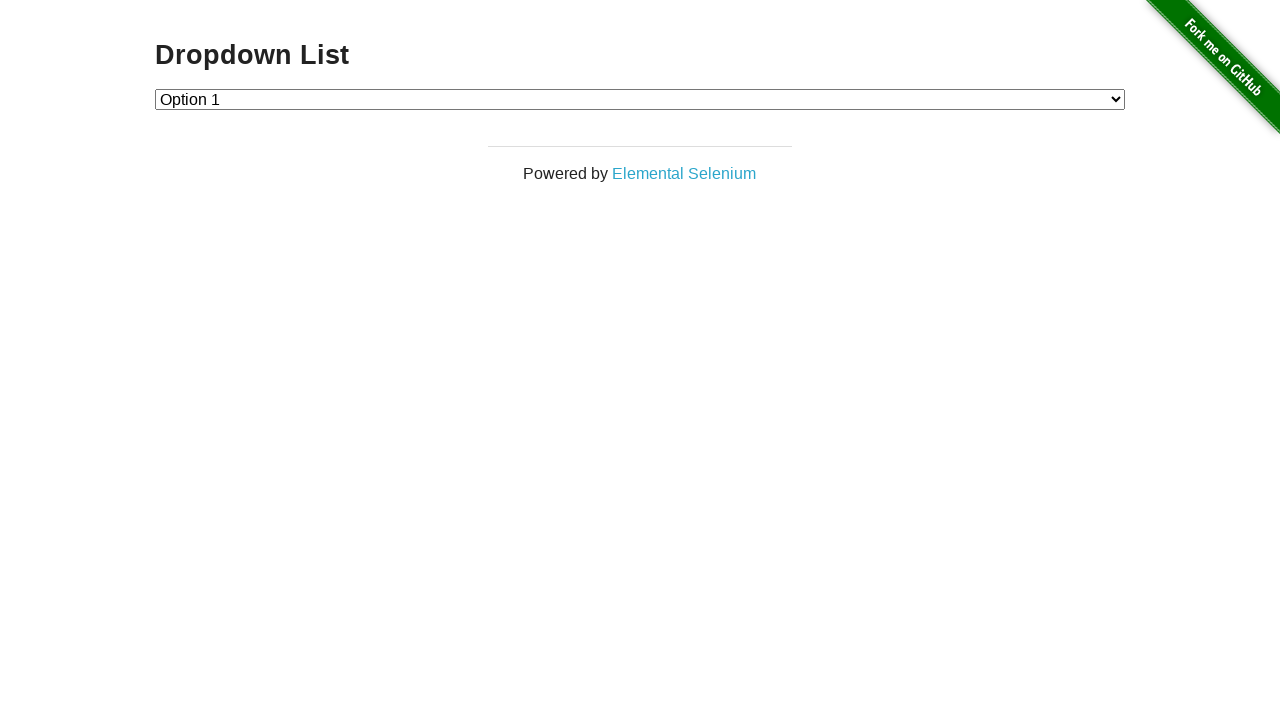

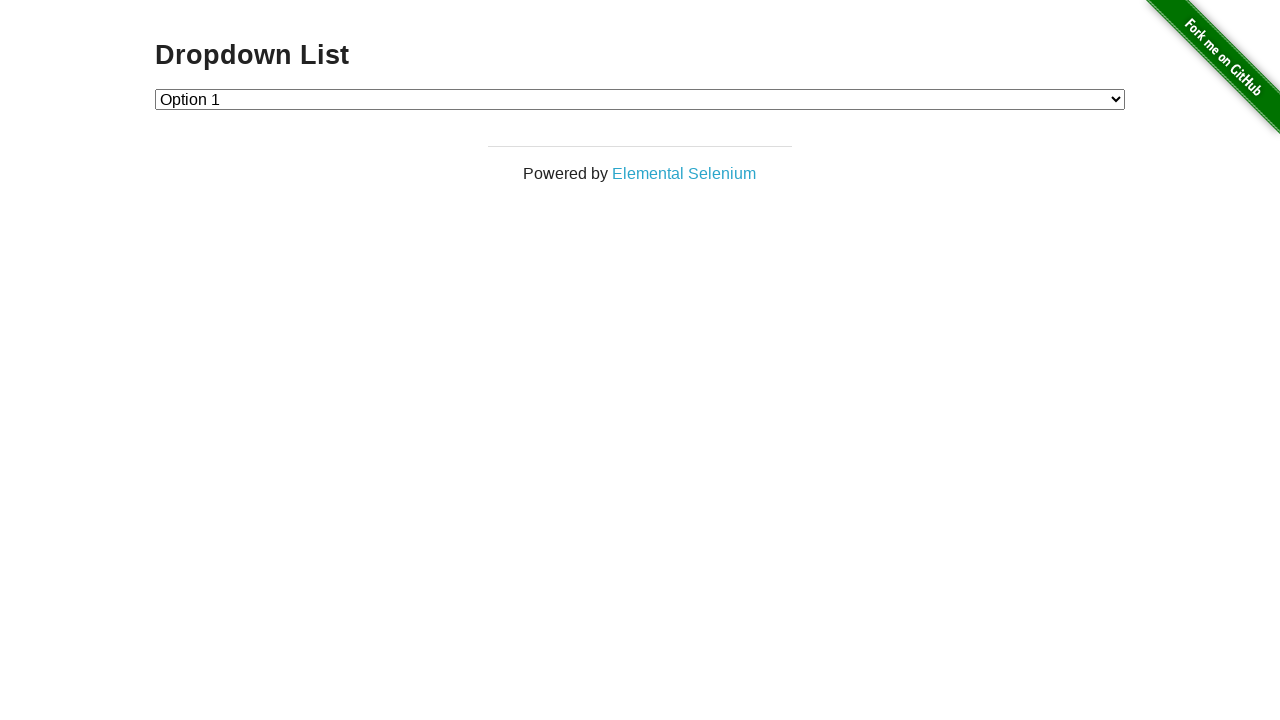